Tests that a todo item is removed if edited to an empty string

Starting URL: https://demo.playwright.dev/todomvc

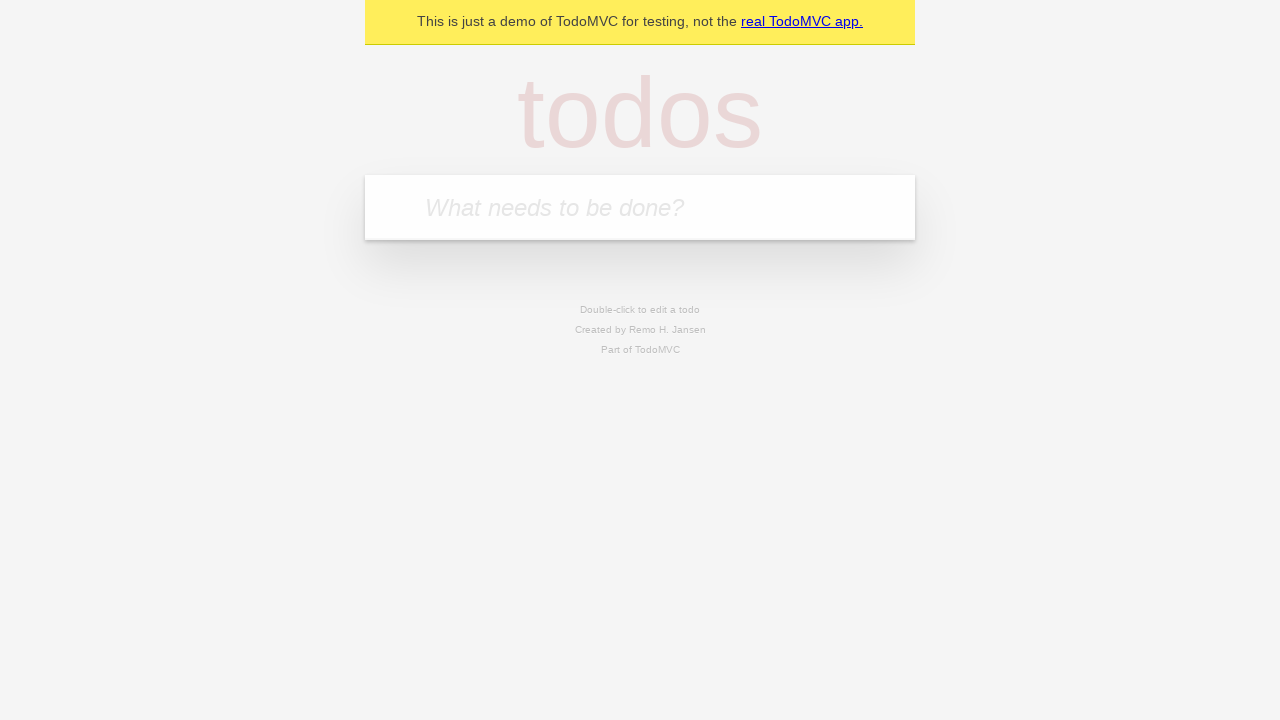

Filled first todo with 'buy some cheese' on internal:attr=[placeholder="What needs to be done?"i]
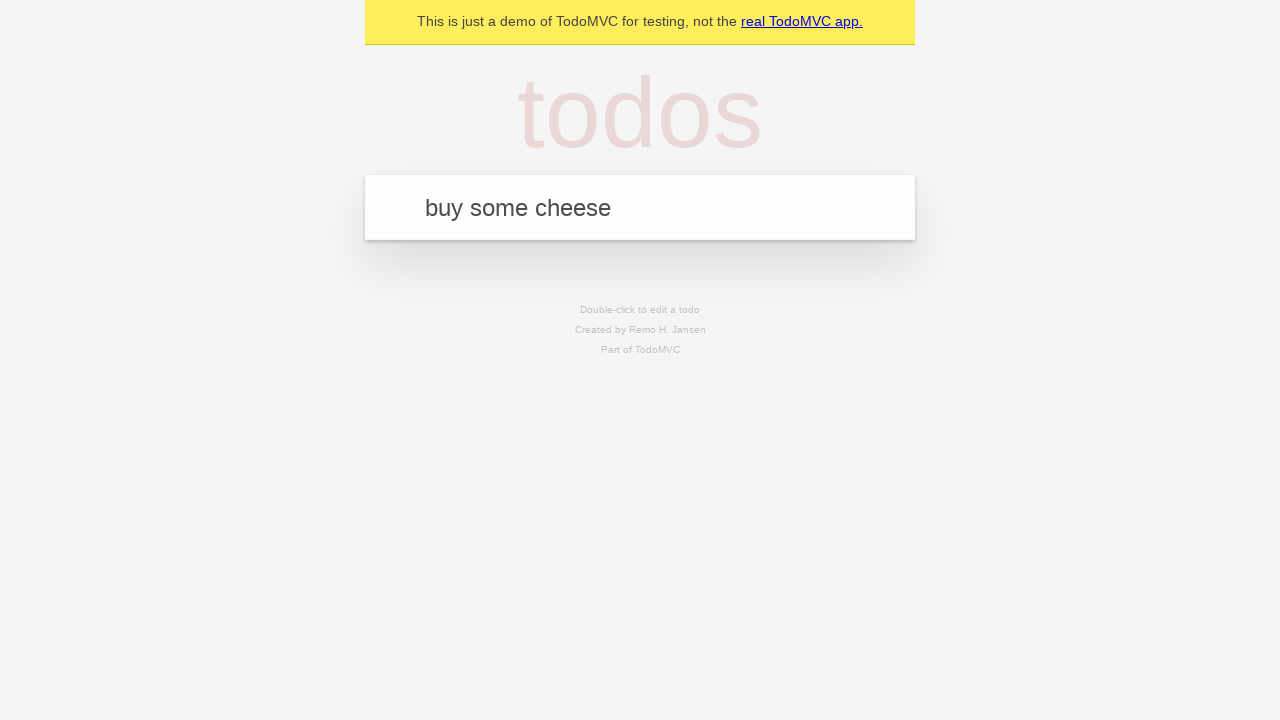

Pressed Enter to create first todo on internal:attr=[placeholder="What needs to be done?"i]
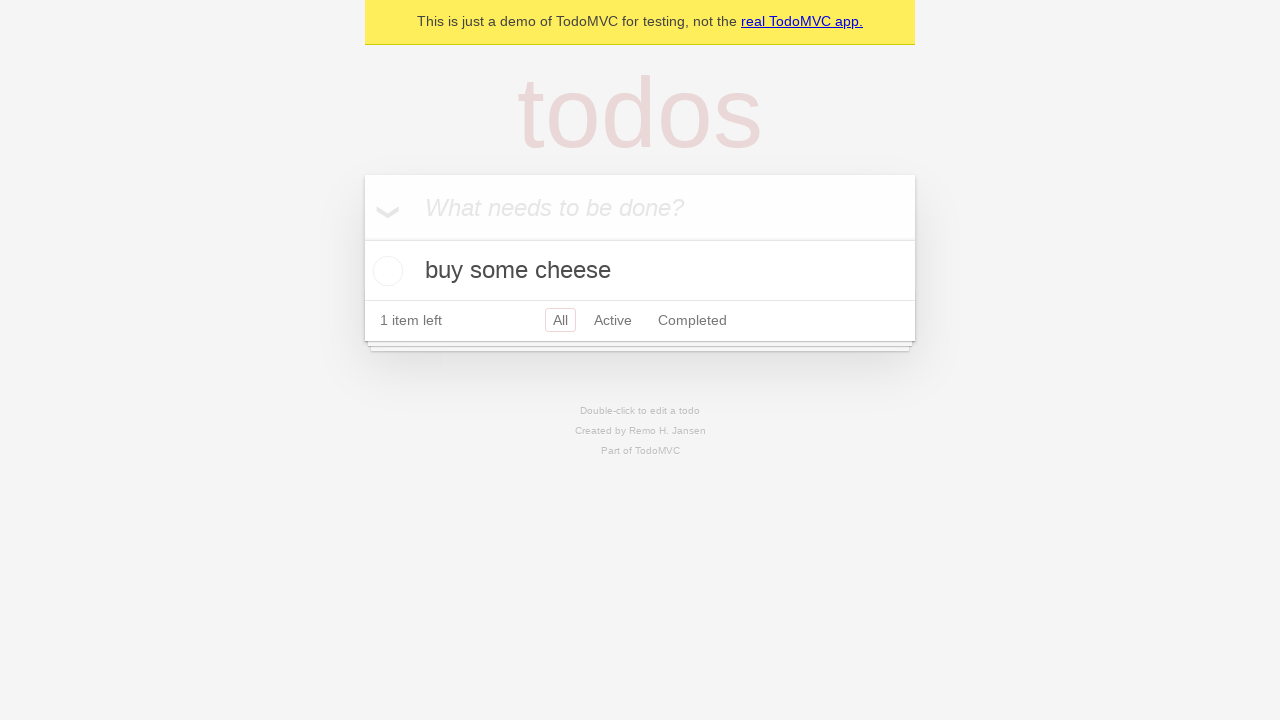

Filled second todo with 'feed the cat' on internal:attr=[placeholder="What needs to be done?"i]
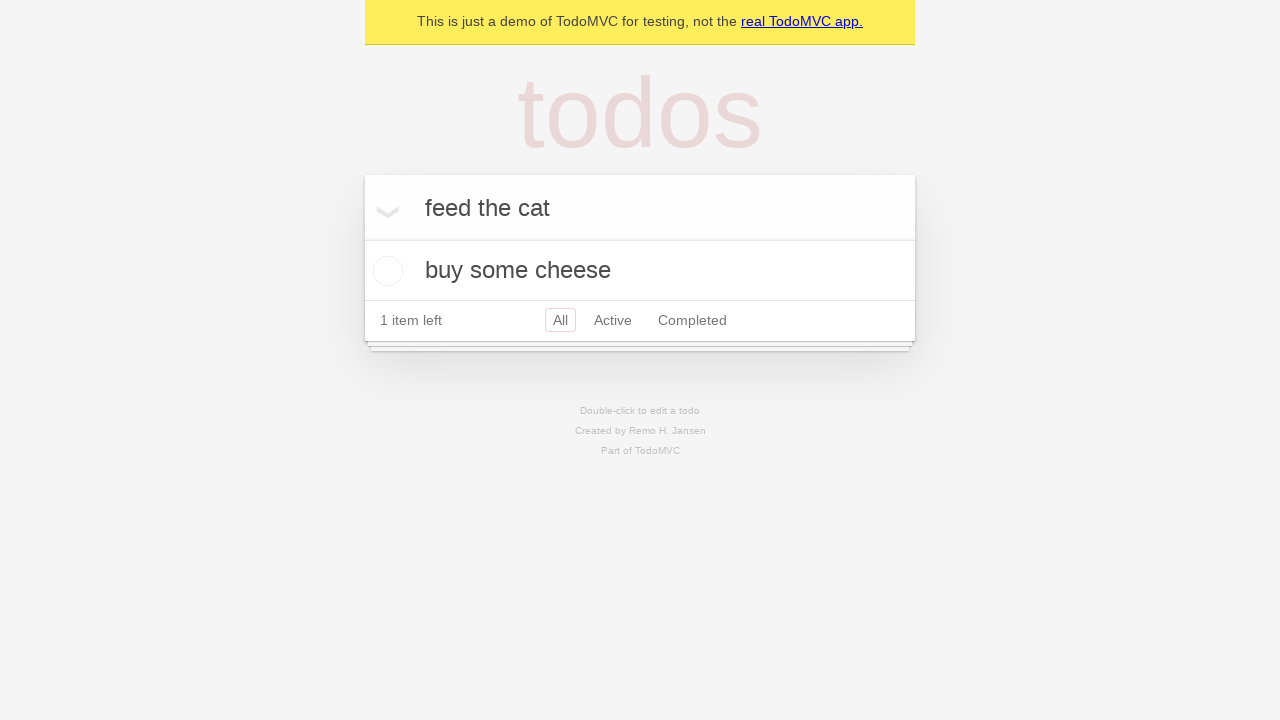

Pressed Enter to create second todo on internal:attr=[placeholder="What needs to be done?"i]
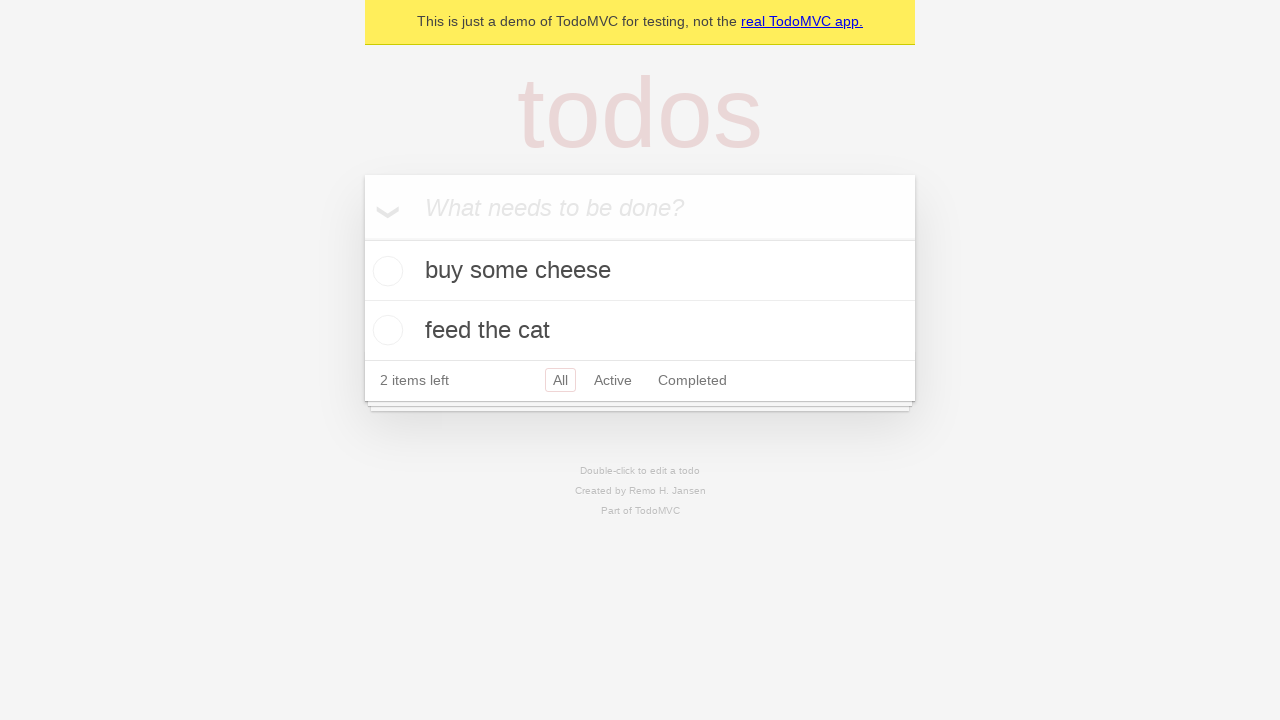

Filled third todo with 'book a doctors appointment' on internal:attr=[placeholder="What needs to be done?"i]
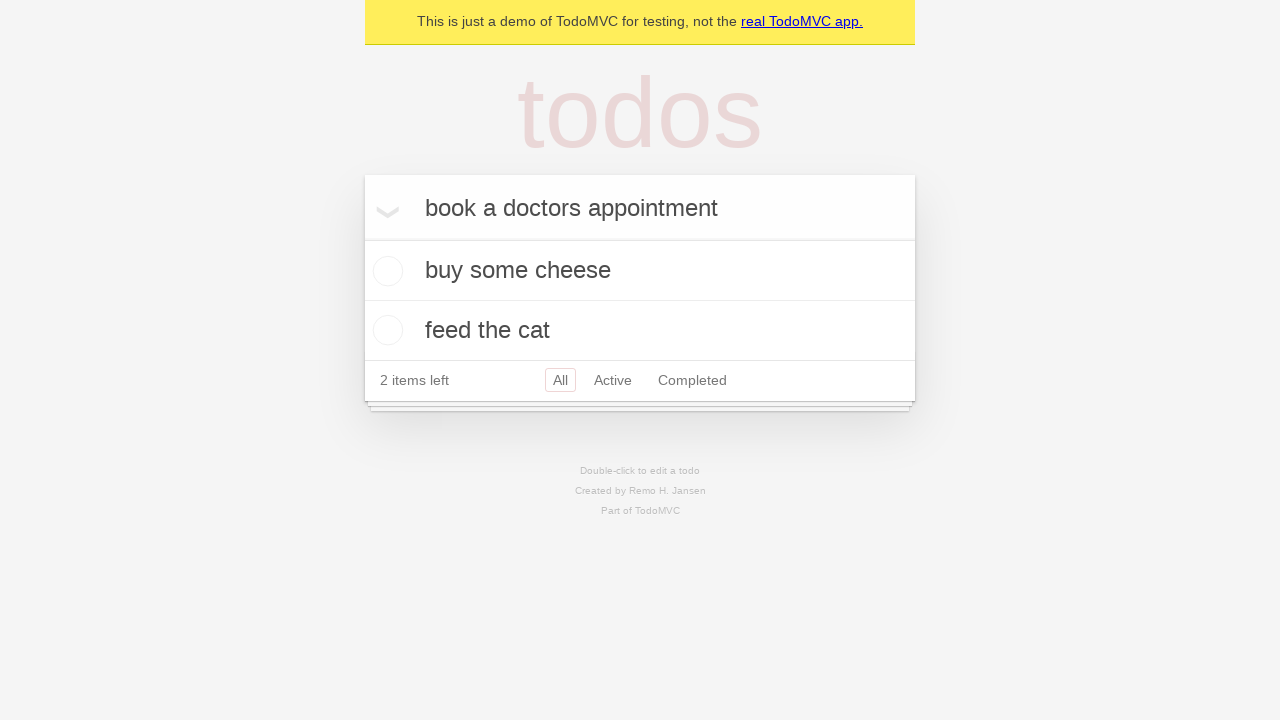

Pressed Enter to create third todo on internal:attr=[placeholder="What needs to be done?"i]
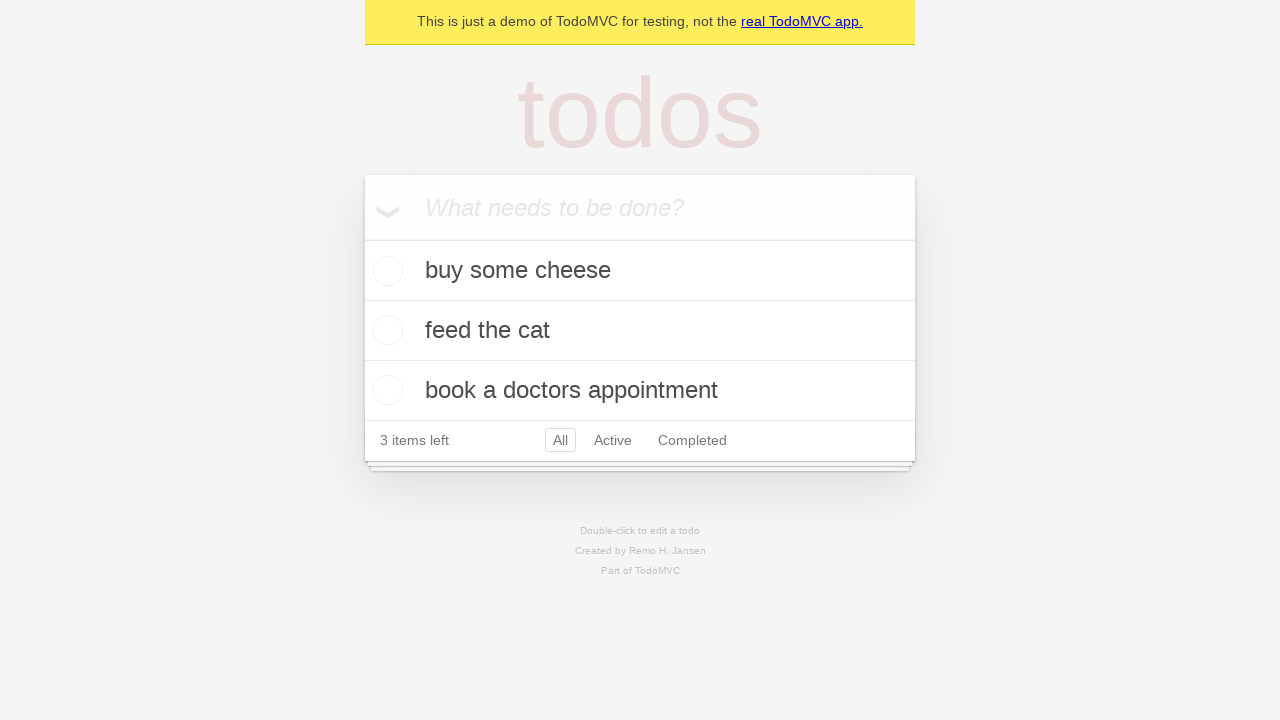

Double-clicked second todo to enter edit mode at (640, 331) on internal:testid=[data-testid="todo-item"s] >> nth=1
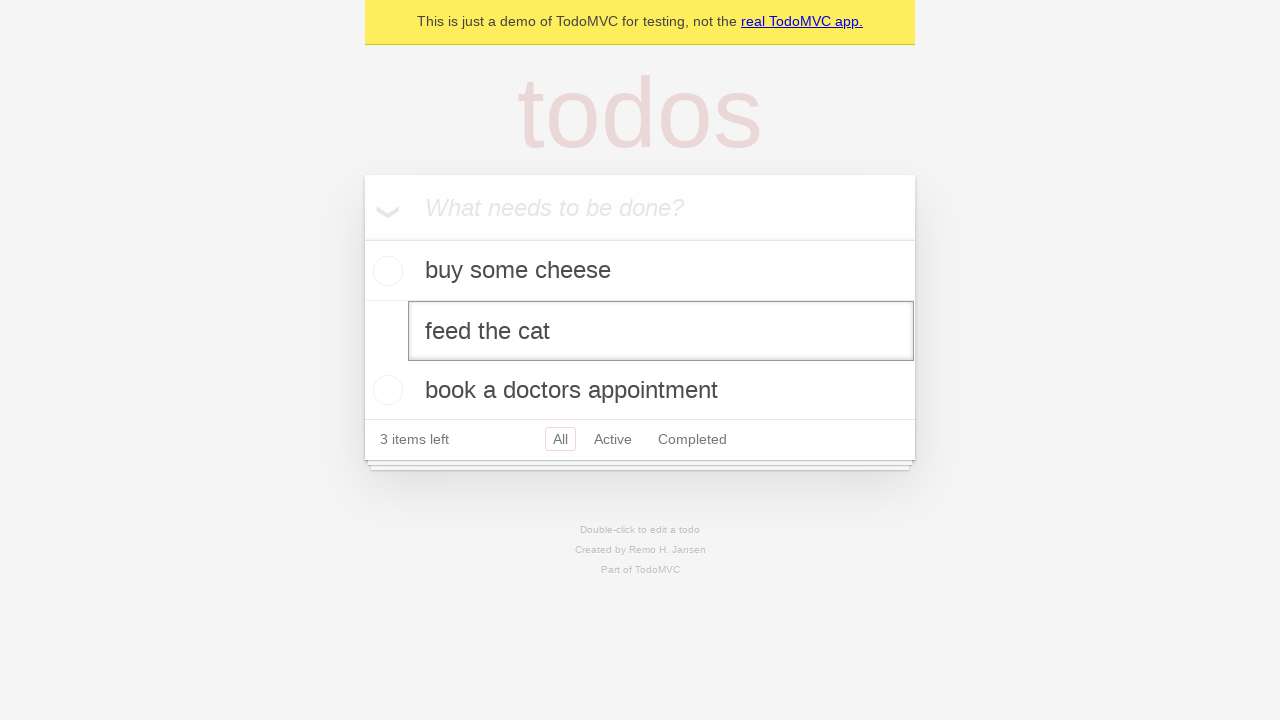

Cleared the second todo text field to empty string on internal:testid=[data-testid="todo-item"s] >> nth=1 >> internal:role=textbox[nam
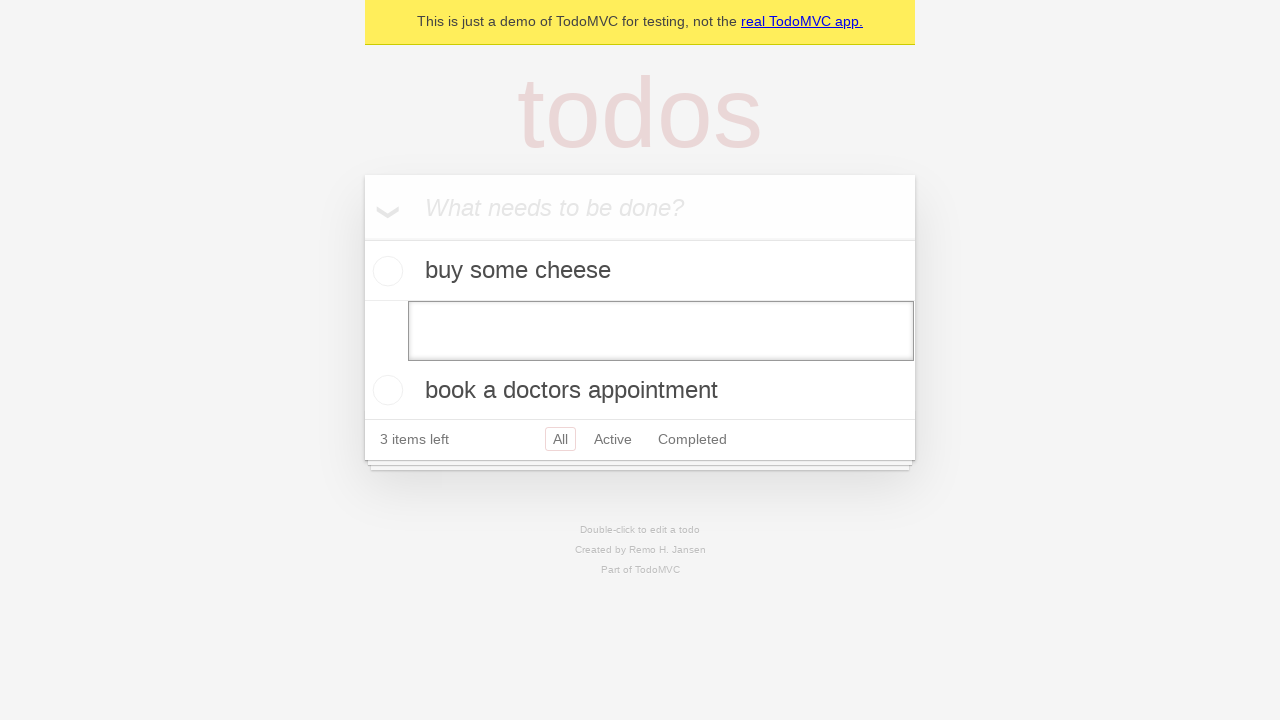

Pressed Enter to confirm removal of empty todo item on internal:testid=[data-testid="todo-item"s] >> nth=1 >> internal:role=textbox[nam
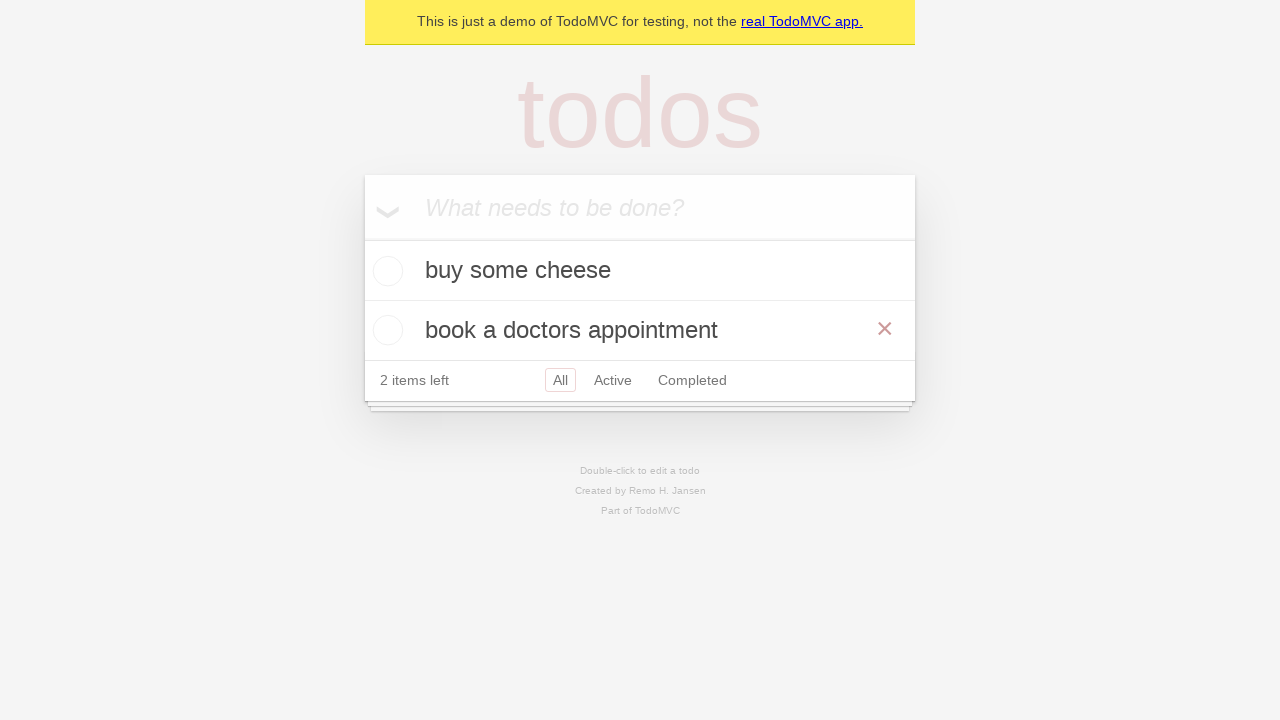

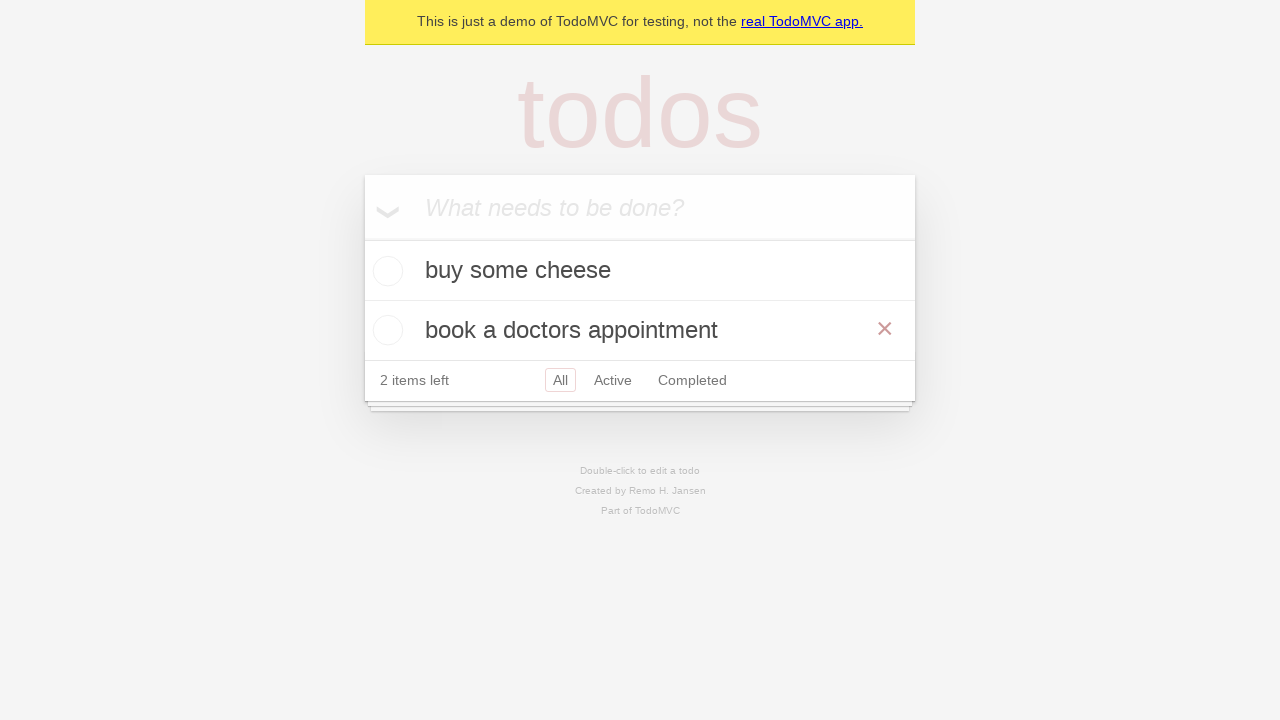